Tests jQuery UI datepicker functionality by opening the calendar, navigating to a future date (April 10, 2027), and selecting that date

Starting URL: https://jqueryui.com/datepicker/

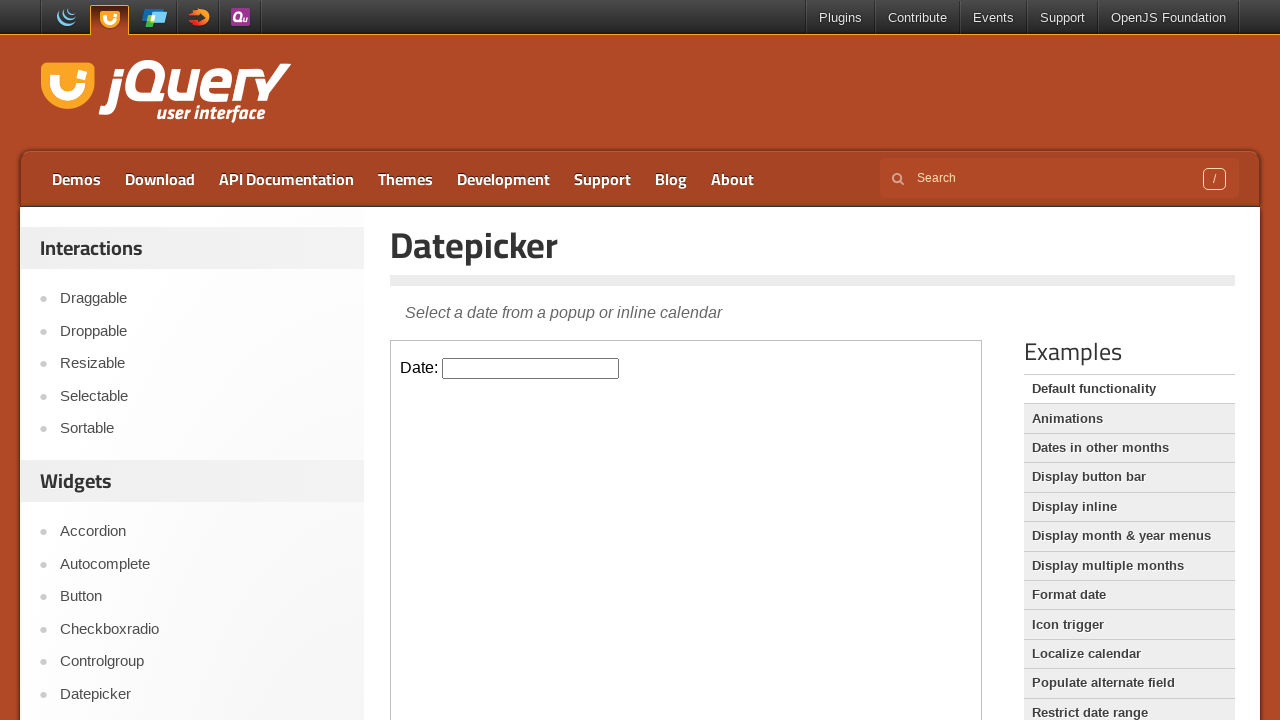

Located the iframe containing the datepicker
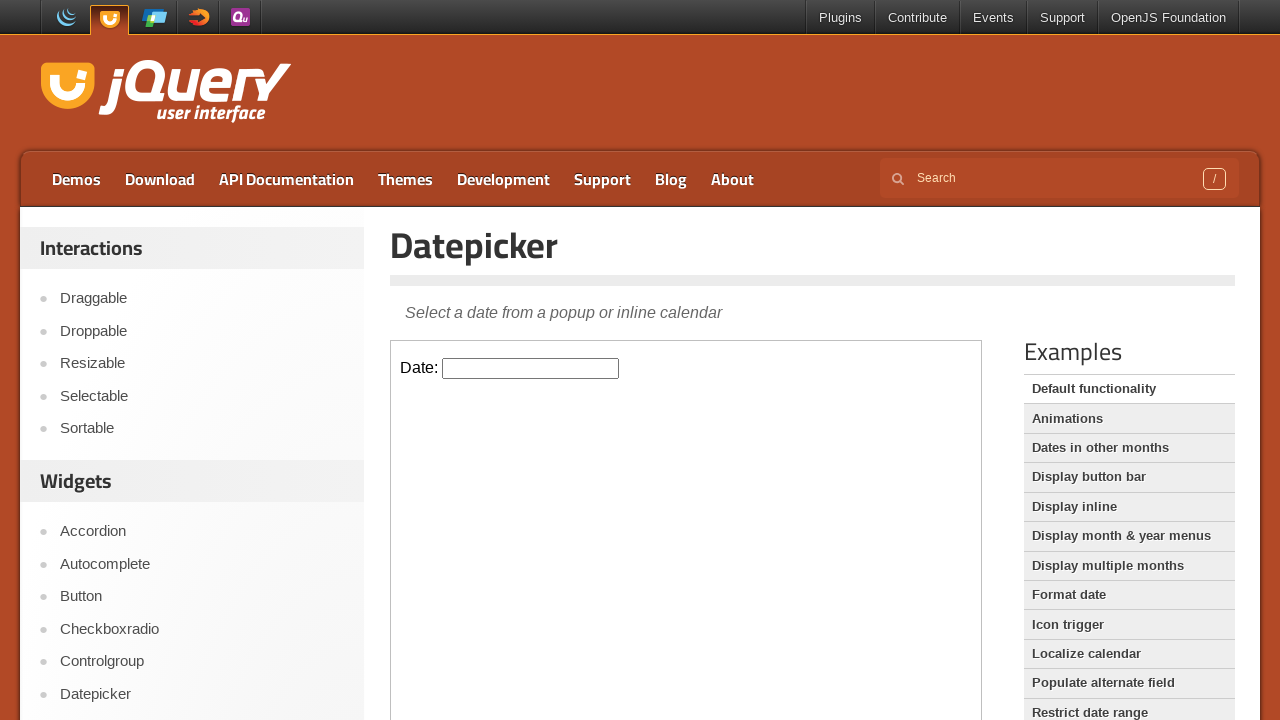

Clicked on the datepicker input to open the calendar at (531, 368) on iframe >> nth=0 >> internal:control=enter-frame >> #datepicker
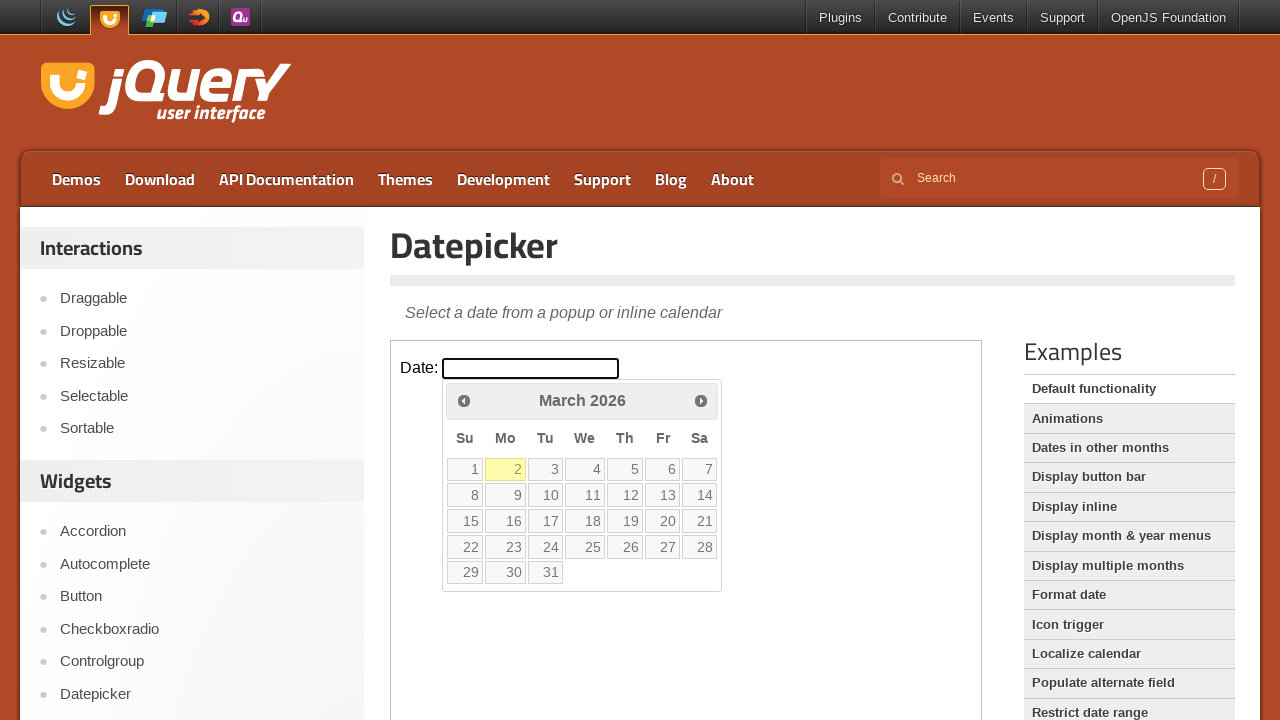

Retrieved current calendar date: March 2026
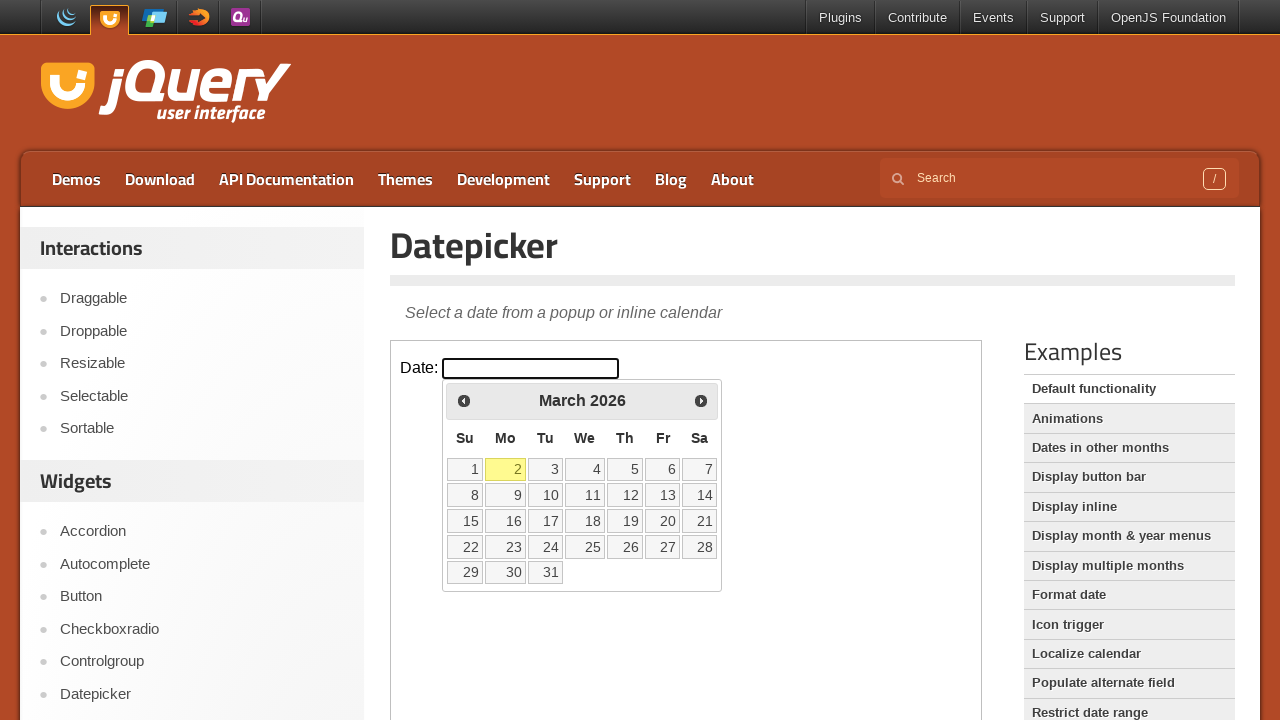

Clicked next month button to navigate towards April 2027 at (701, 400) on iframe >> nth=0 >> internal:control=enter-frame >> span.ui-icon-circle-triangle-
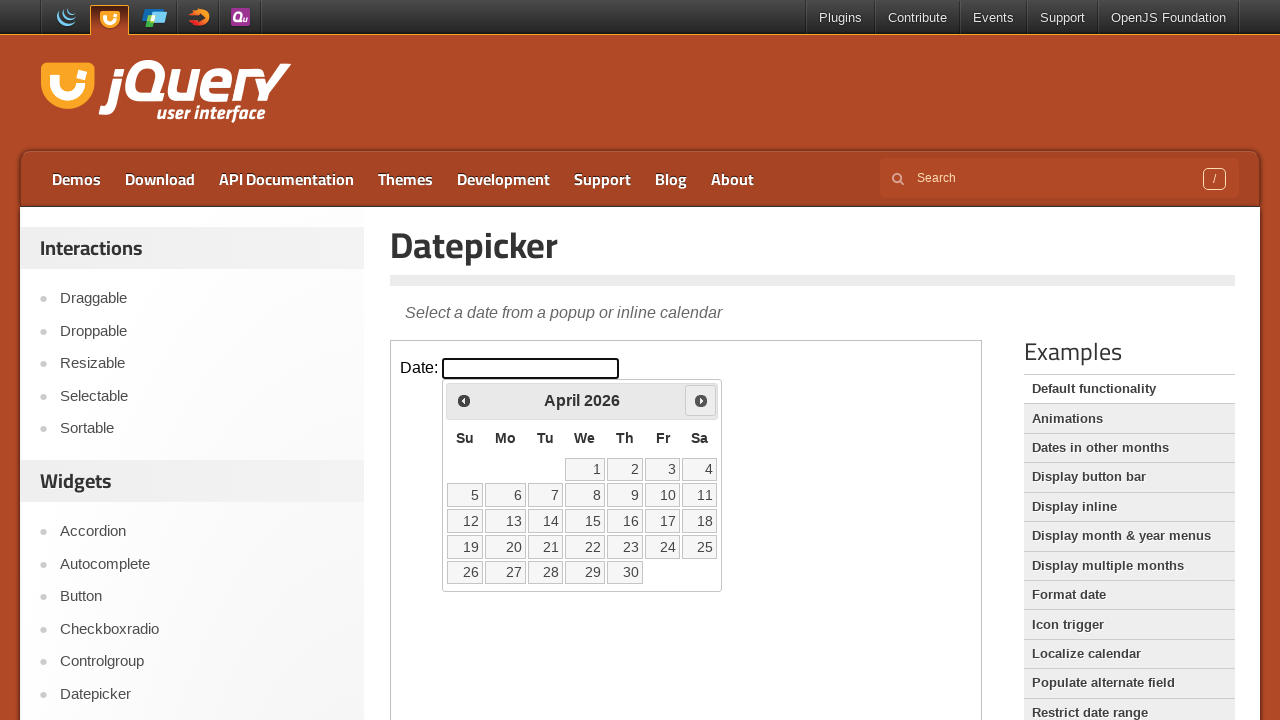

Retrieved current calendar date: April 2026
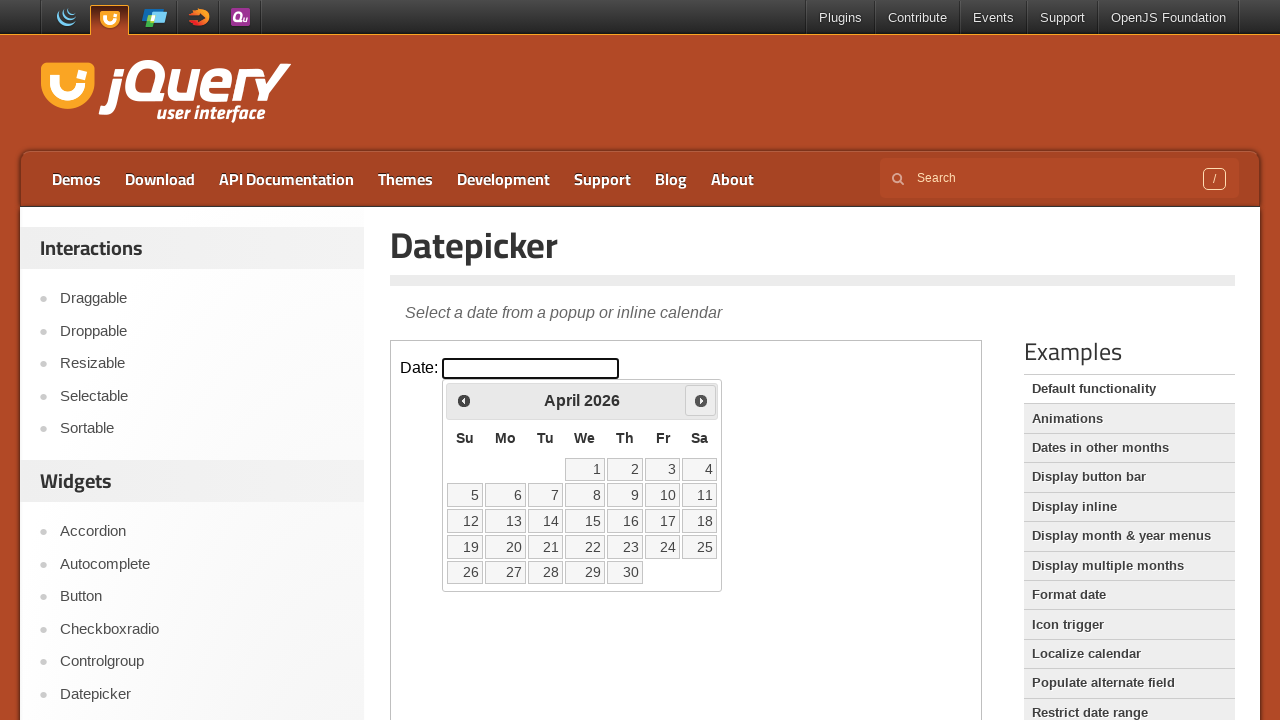

Clicked next month button to navigate towards April 2027 at (701, 400) on iframe >> nth=0 >> internal:control=enter-frame >> span.ui-icon-circle-triangle-
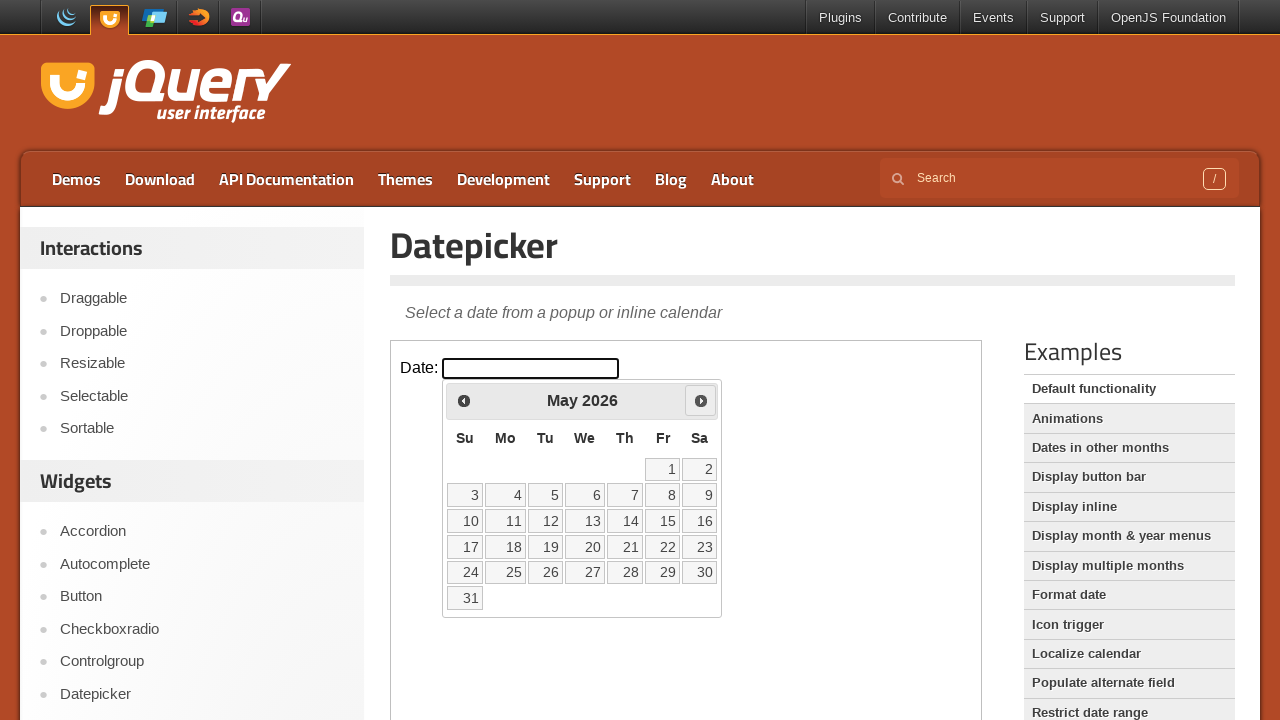

Retrieved current calendar date: May 2026
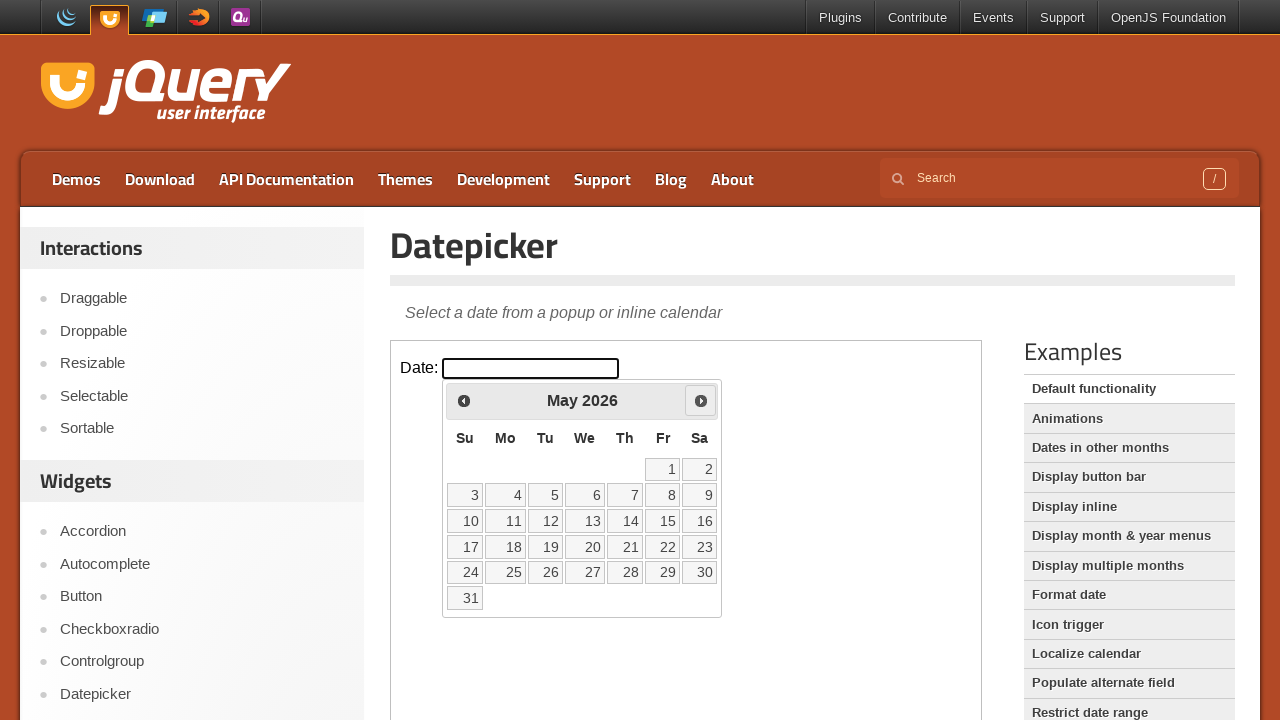

Clicked next month button to navigate towards April 2027 at (701, 400) on iframe >> nth=0 >> internal:control=enter-frame >> span.ui-icon-circle-triangle-
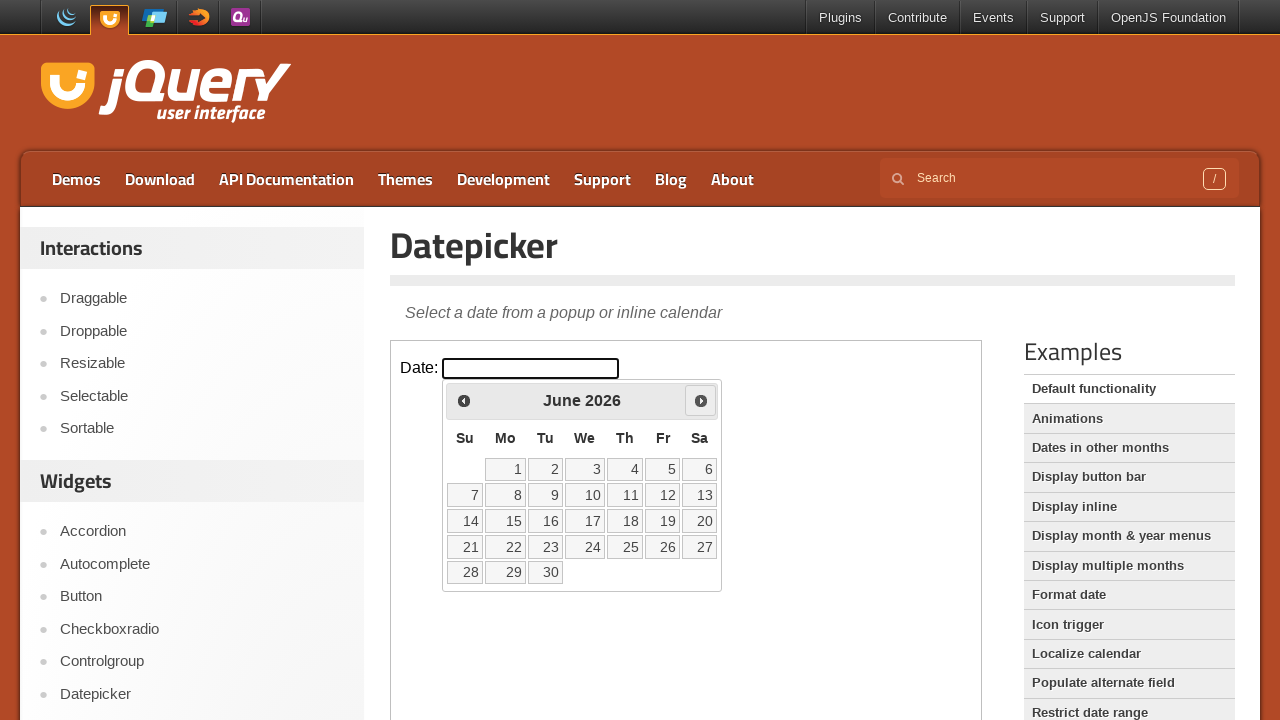

Retrieved current calendar date: June 2026
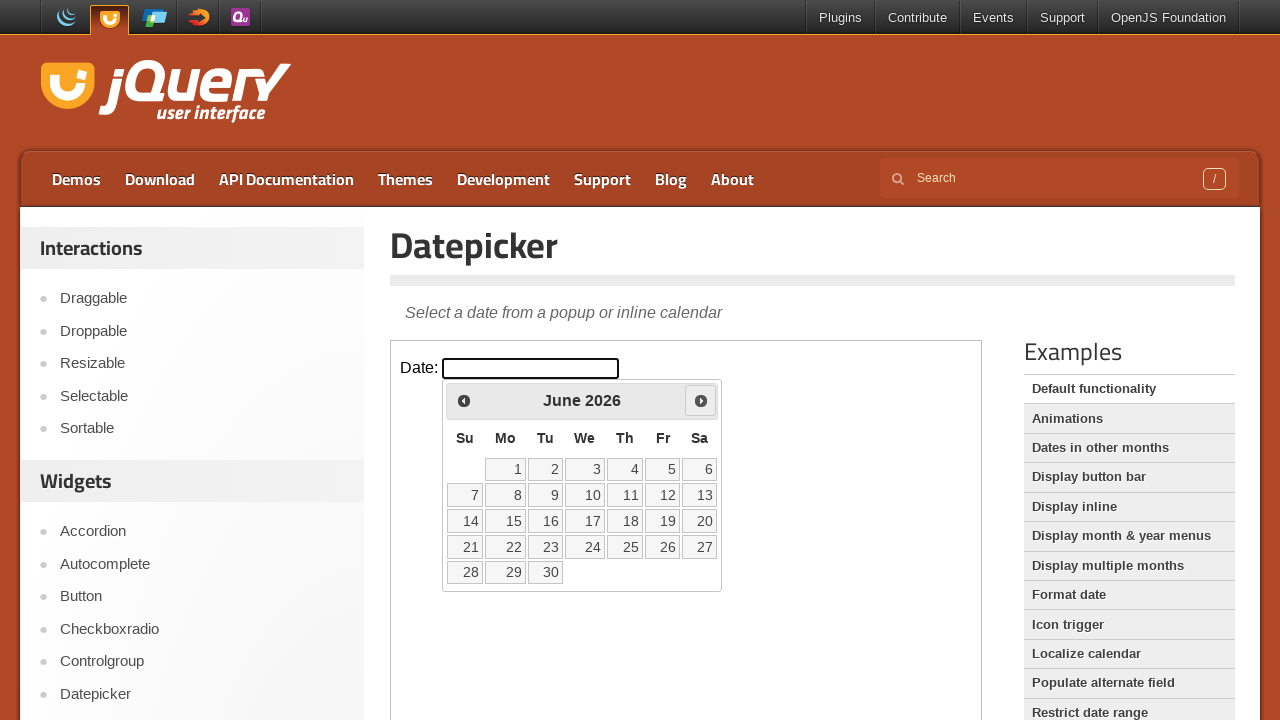

Clicked next month button to navigate towards April 2027 at (701, 400) on iframe >> nth=0 >> internal:control=enter-frame >> span.ui-icon-circle-triangle-
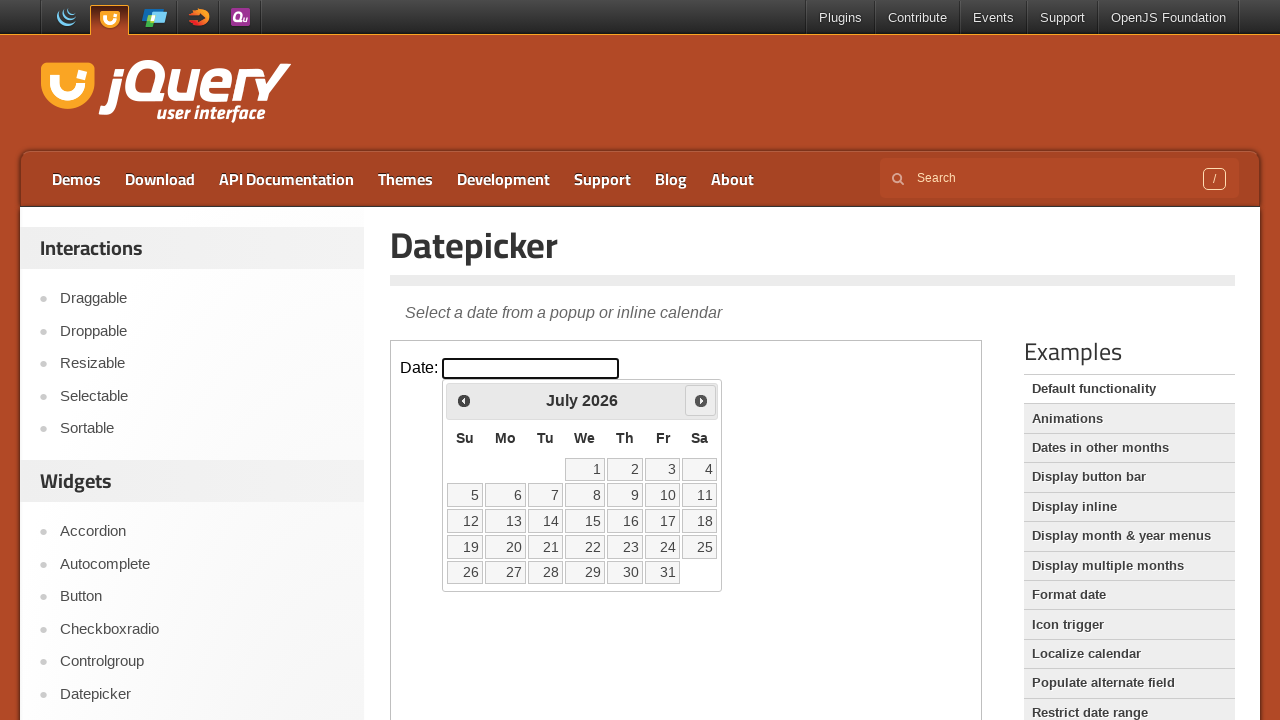

Retrieved current calendar date: July 2026
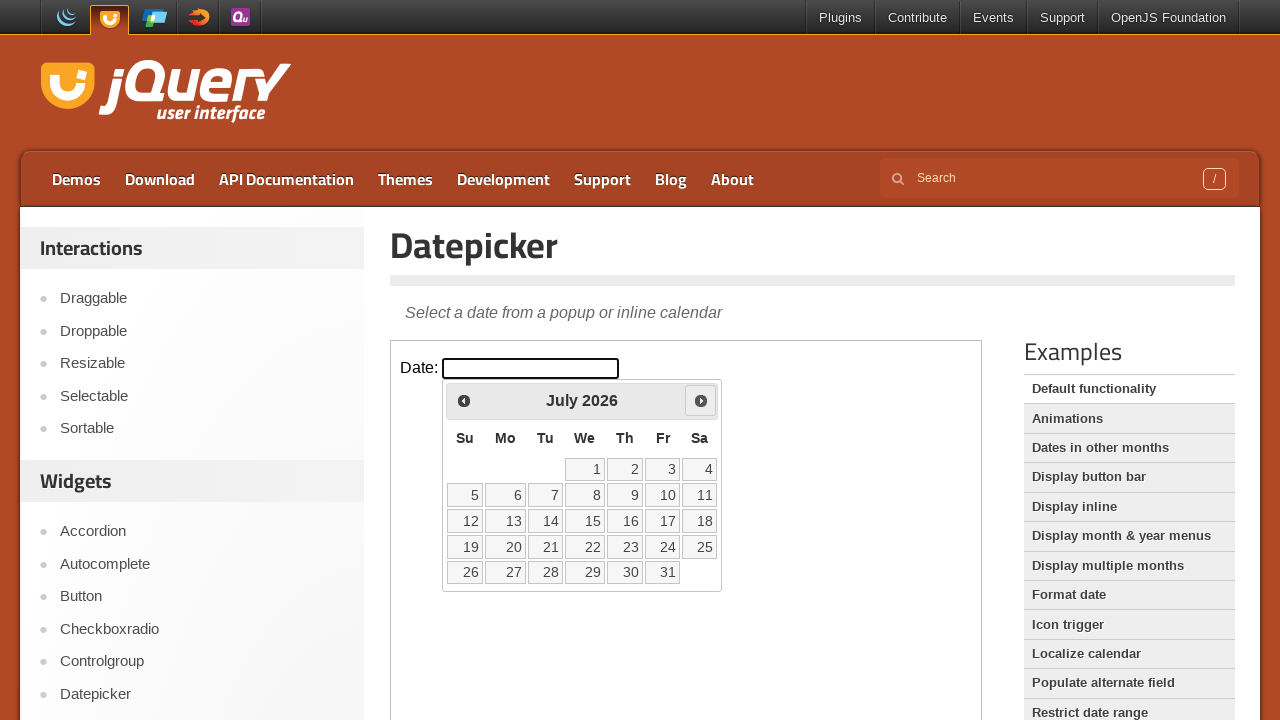

Clicked next month button to navigate towards April 2027 at (701, 400) on iframe >> nth=0 >> internal:control=enter-frame >> span.ui-icon-circle-triangle-
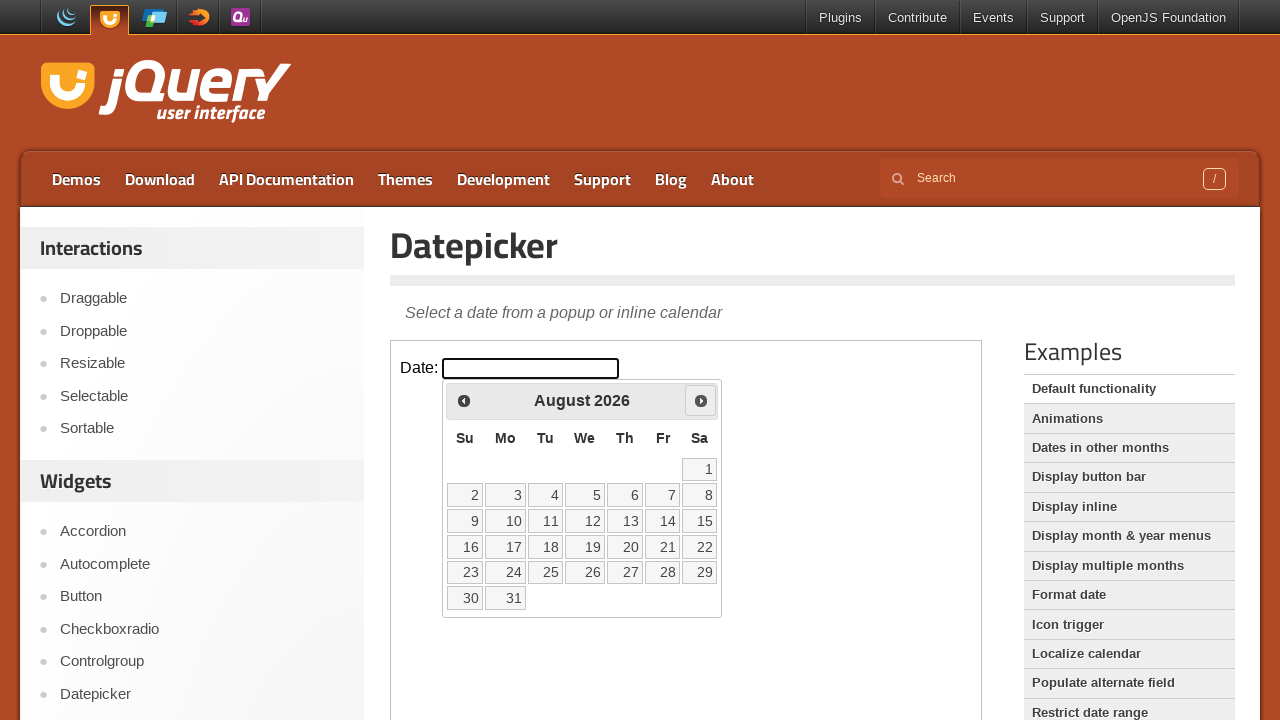

Retrieved current calendar date: August 2026
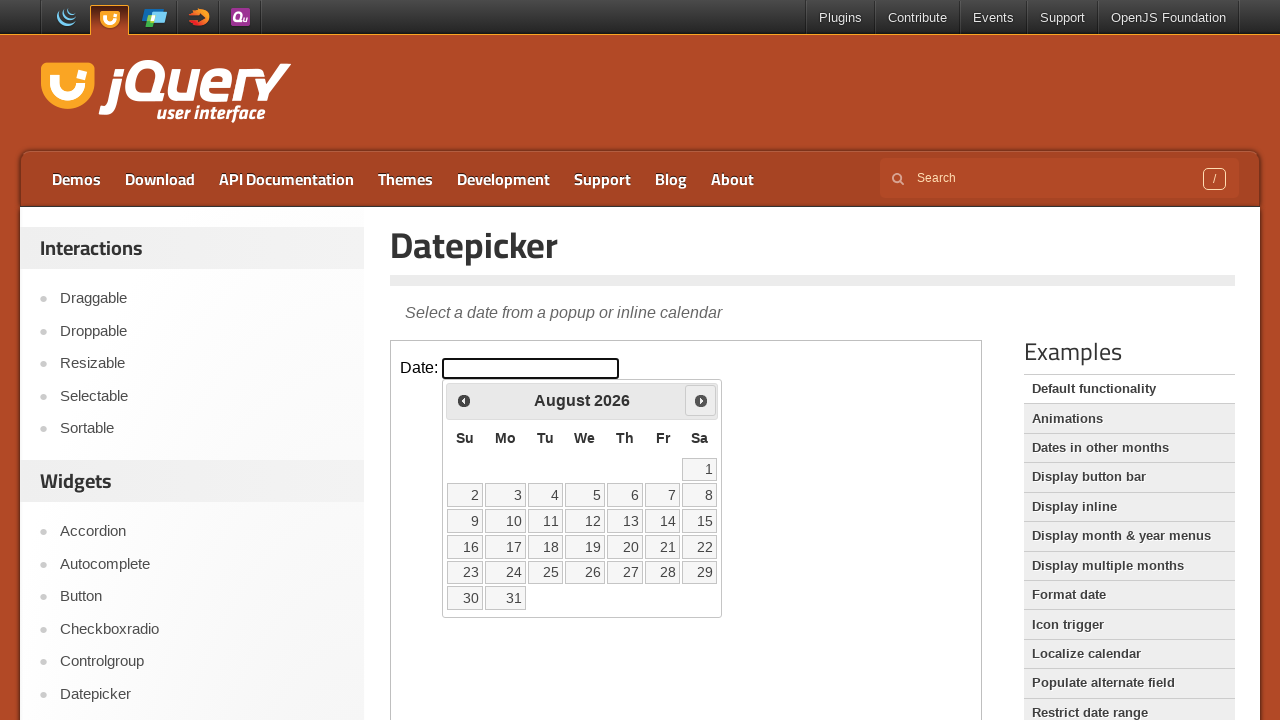

Clicked next month button to navigate towards April 2027 at (701, 400) on iframe >> nth=0 >> internal:control=enter-frame >> span.ui-icon-circle-triangle-
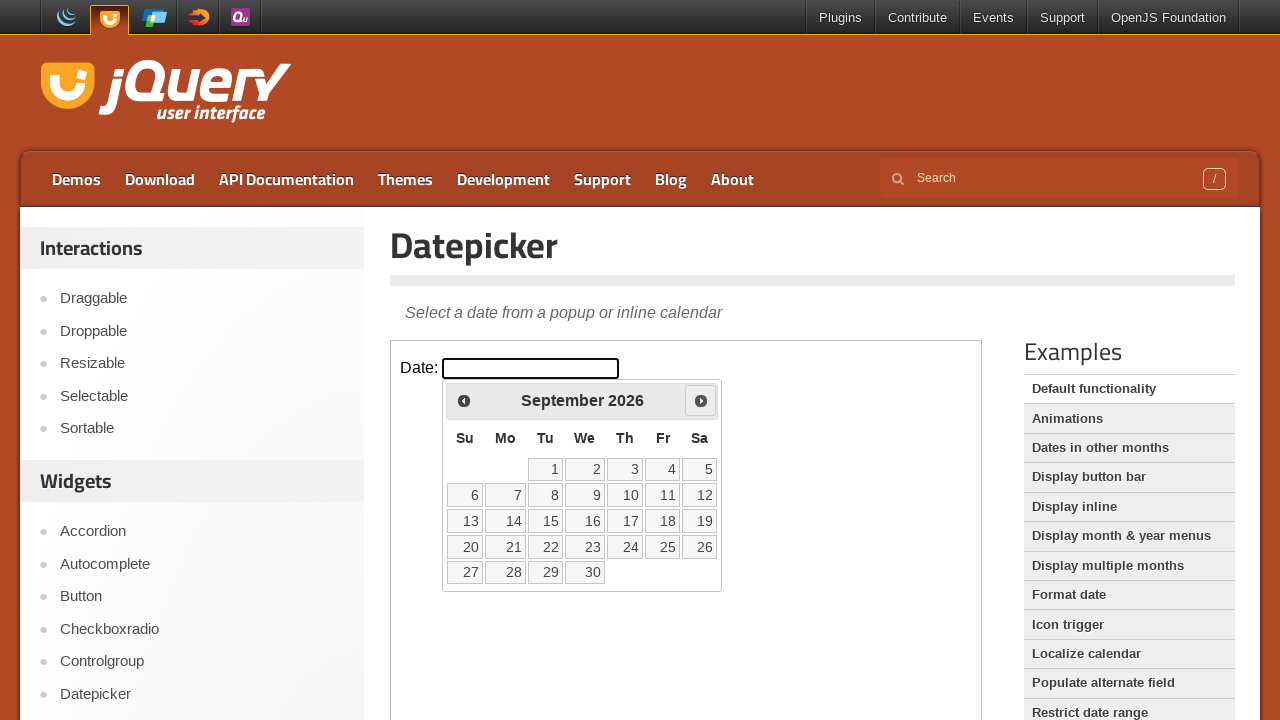

Retrieved current calendar date: September 2026
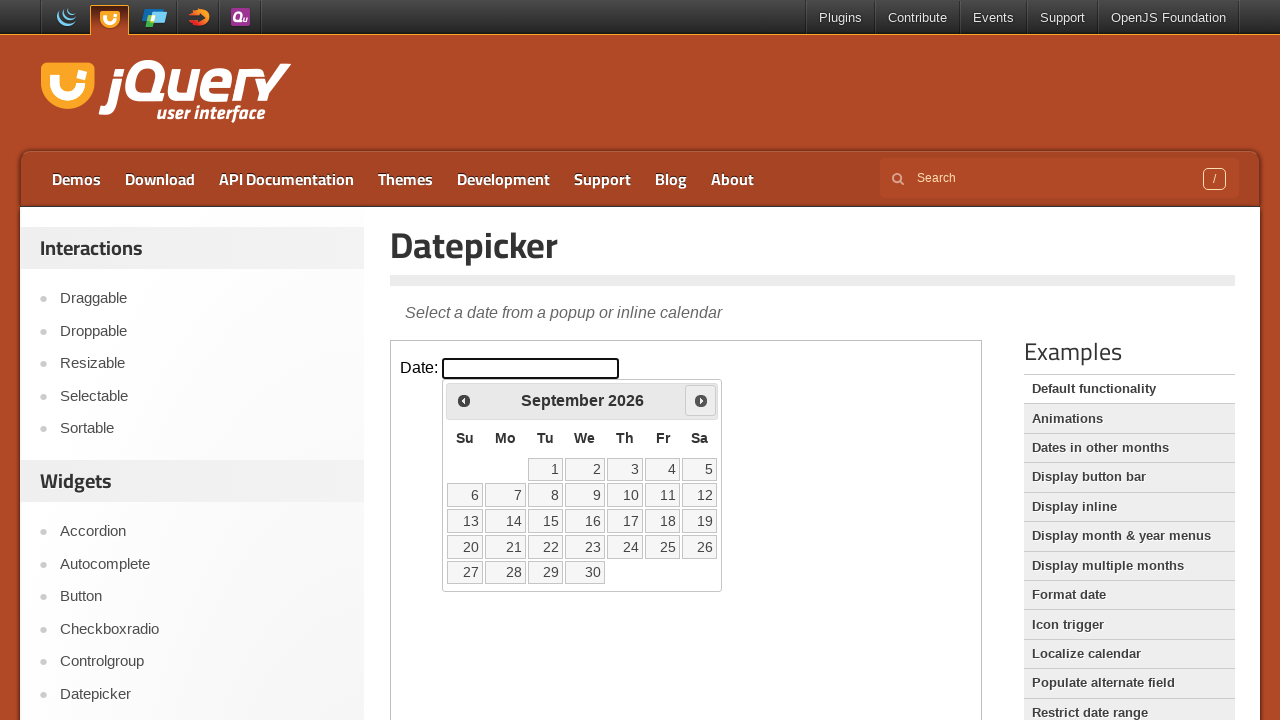

Clicked next month button to navigate towards April 2027 at (701, 400) on iframe >> nth=0 >> internal:control=enter-frame >> span.ui-icon-circle-triangle-
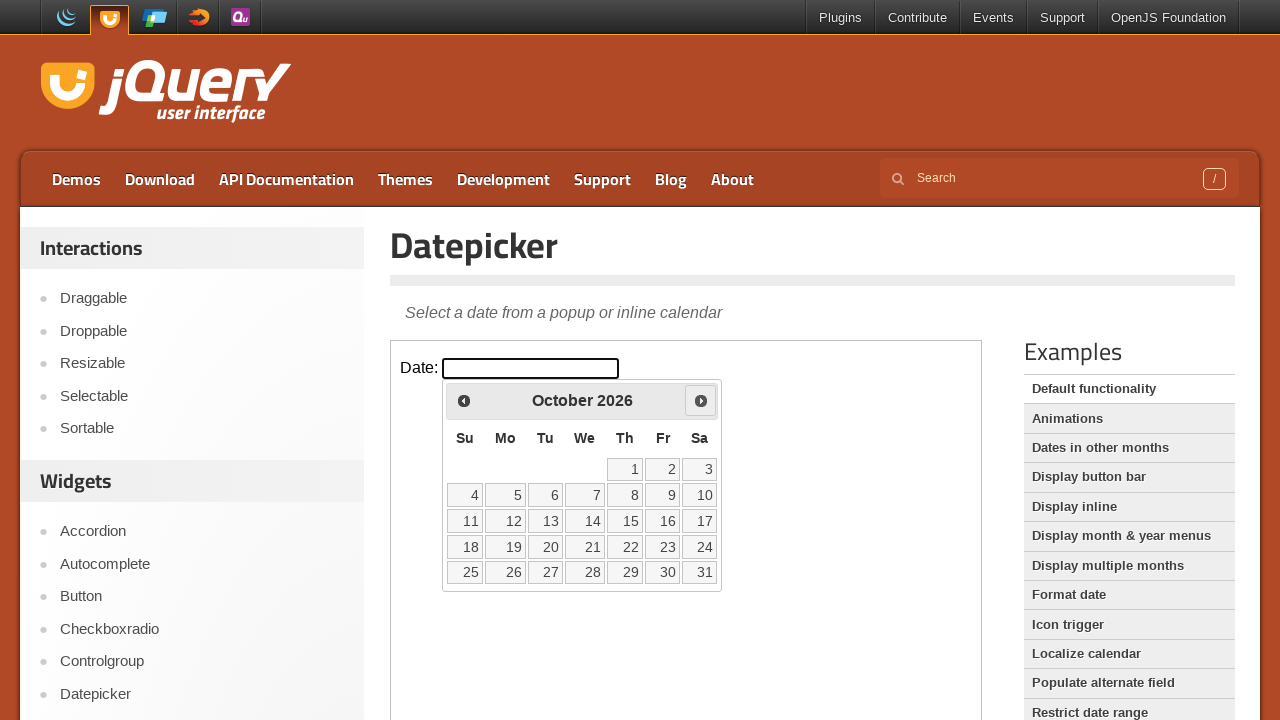

Retrieved current calendar date: October 2026
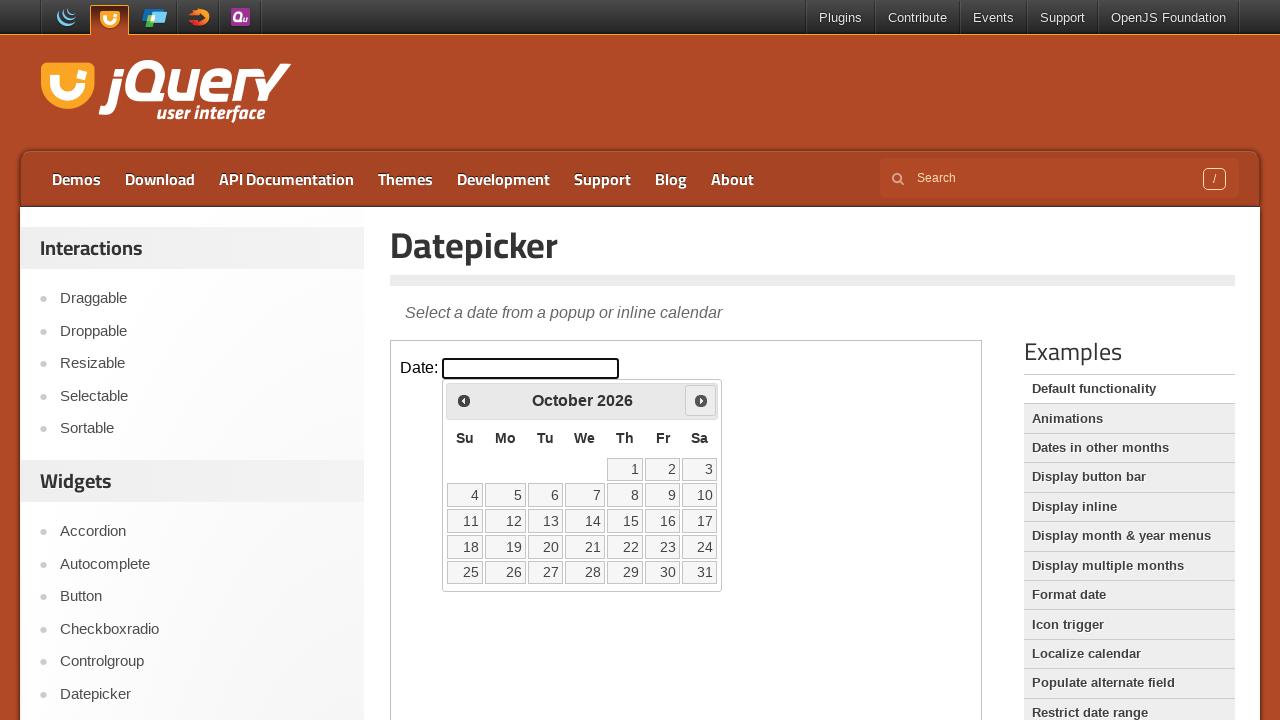

Clicked next month button to navigate towards April 2027 at (701, 400) on iframe >> nth=0 >> internal:control=enter-frame >> span.ui-icon-circle-triangle-
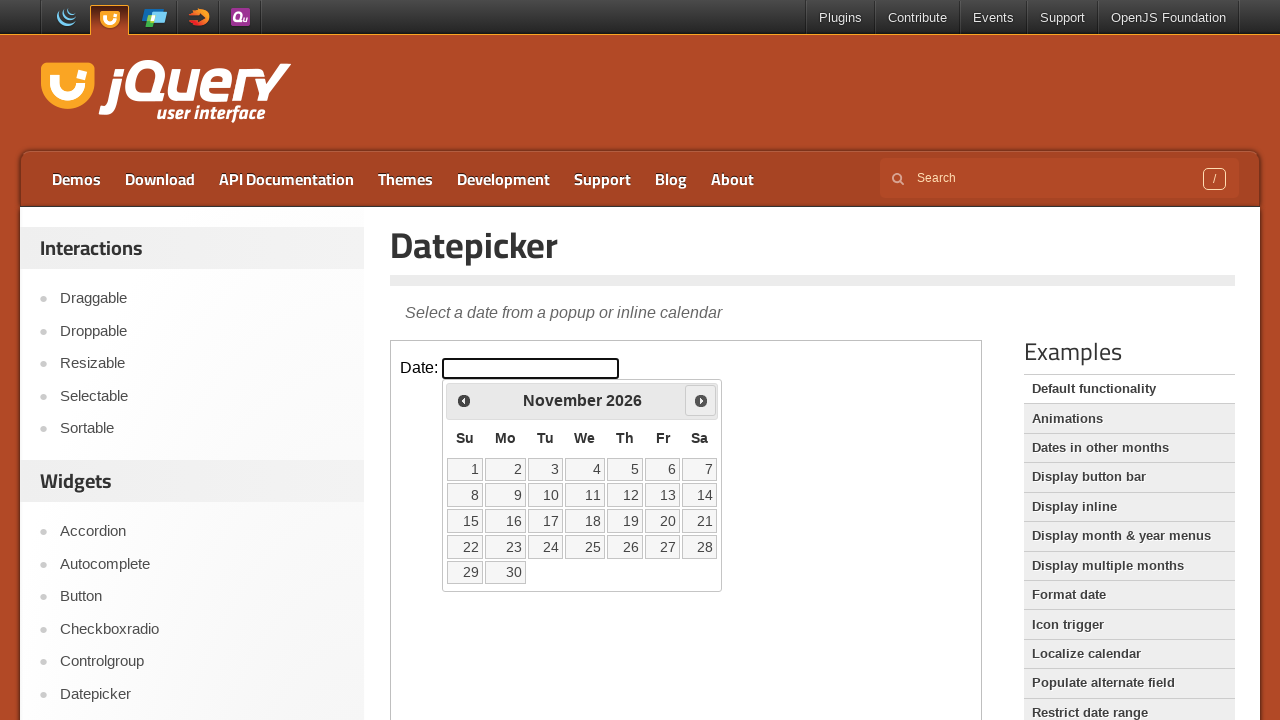

Retrieved current calendar date: November 2026
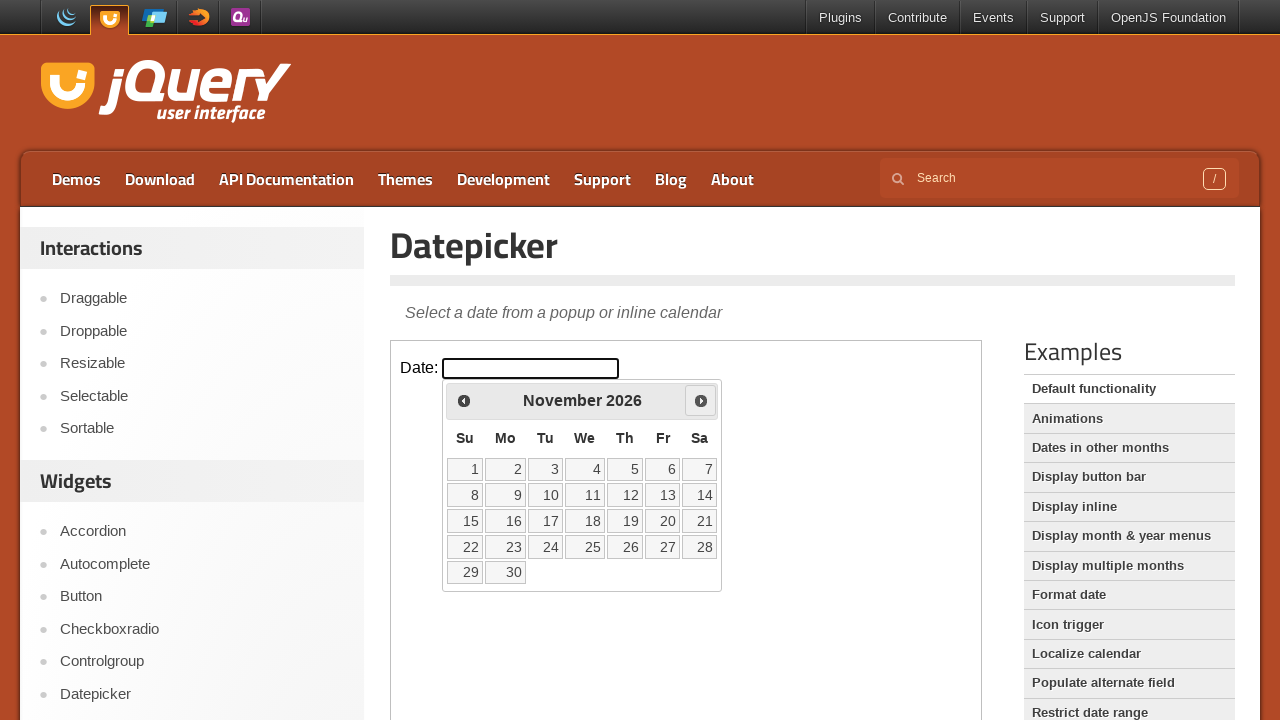

Clicked next month button to navigate towards April 2027 at (701, 400) on iframe >> nth=0 >> internal:control=enter-frame >> span.ui-icon-circle-triangle-
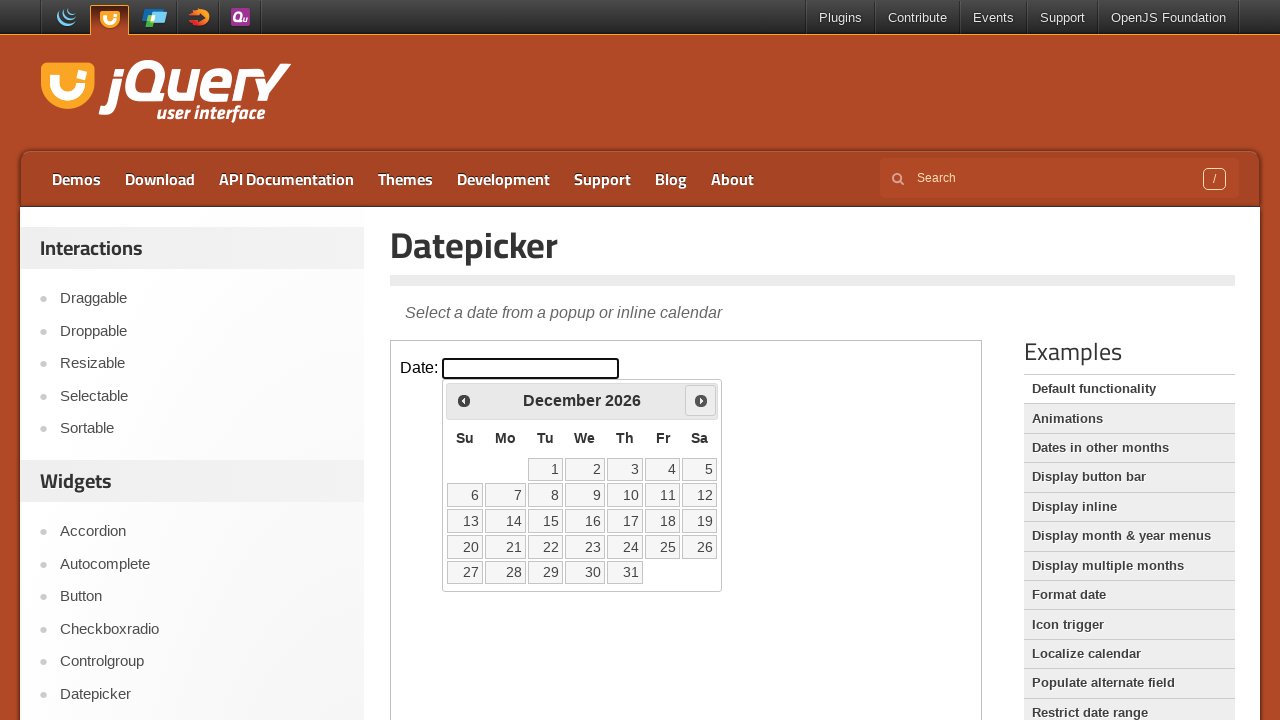

Retrieved current calendar date: December 2026
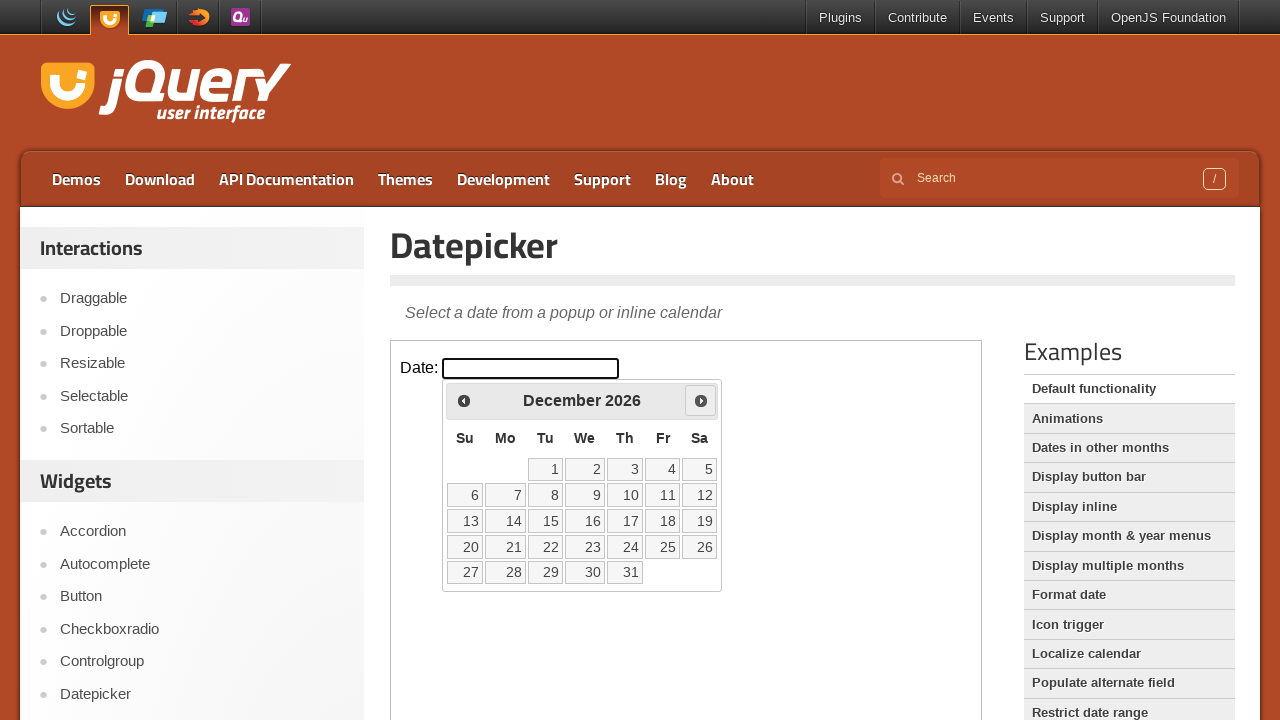

Clicked next month button to navigate towards April 2027 at (701, 400) on iframe >> nth=0 >> internal:control=enter-frame >> span.ui-icon-circle-triangle-
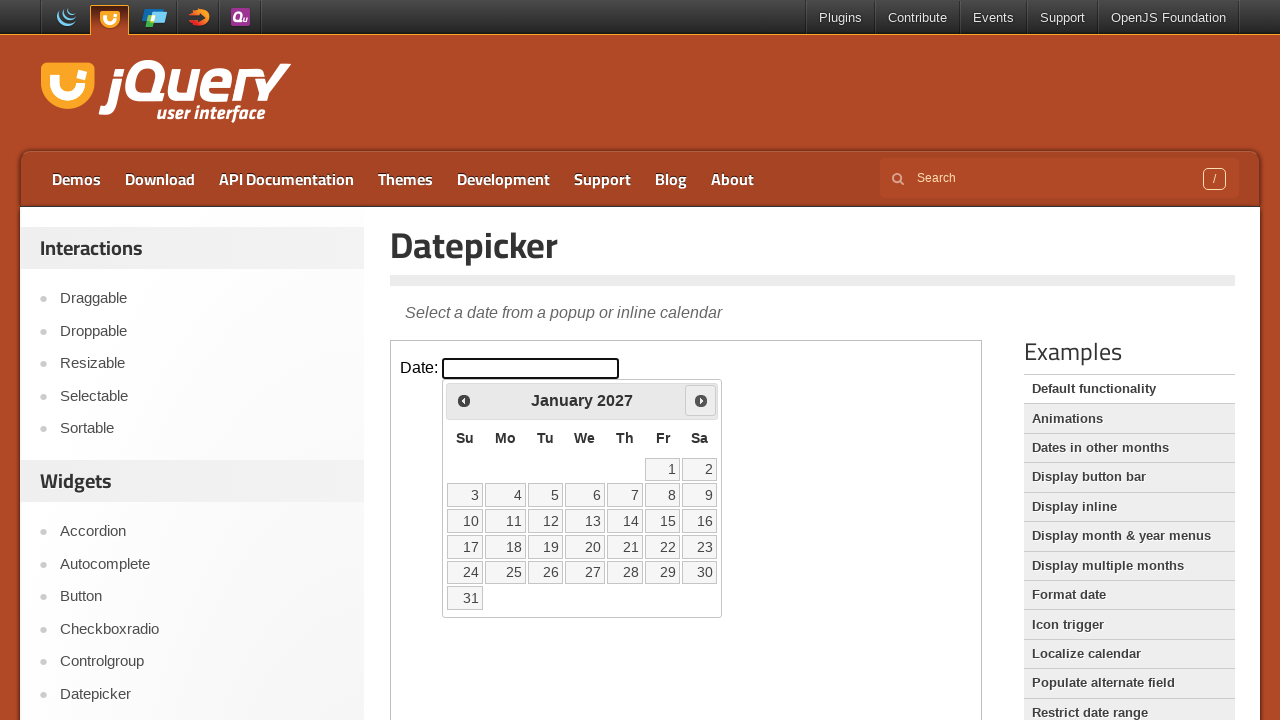

Retrieved current calendar date: January 2027
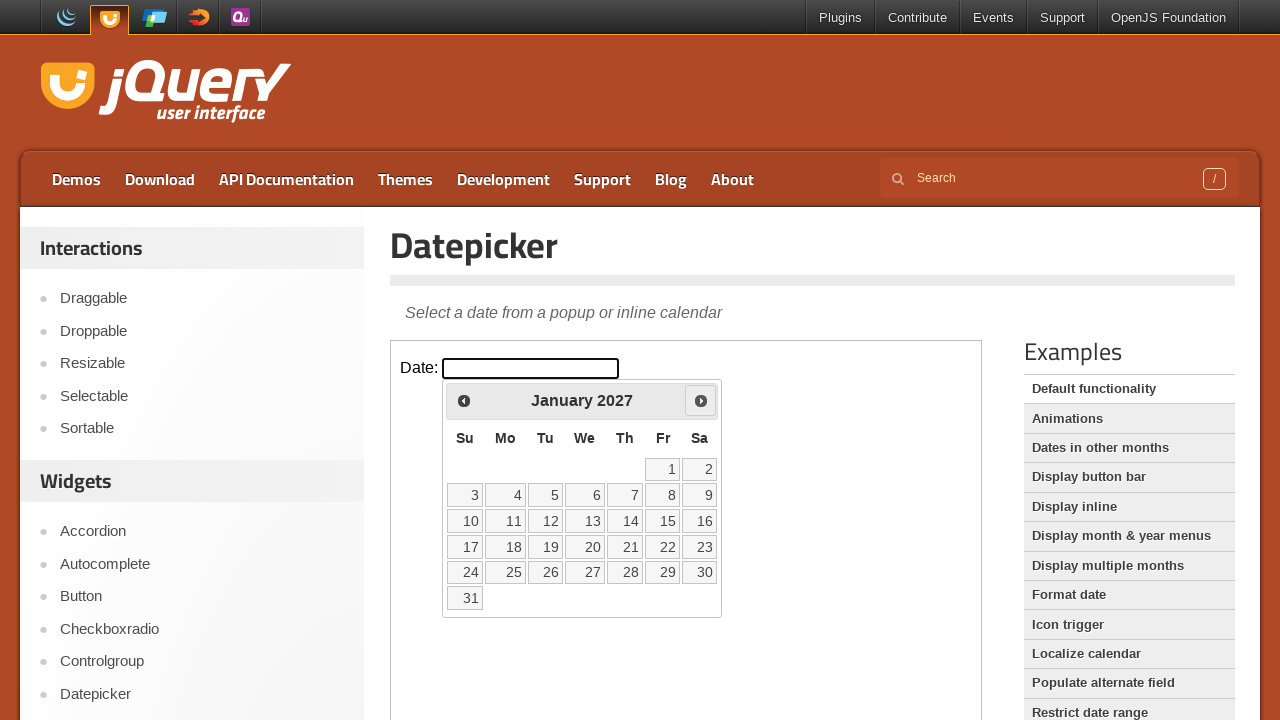

Clicked next month button to navigate towards April 2027 at (701, 400) on iframe >> nth=0 >> internal:control=enter-frame >> span.ui-icon-circle-triangle-
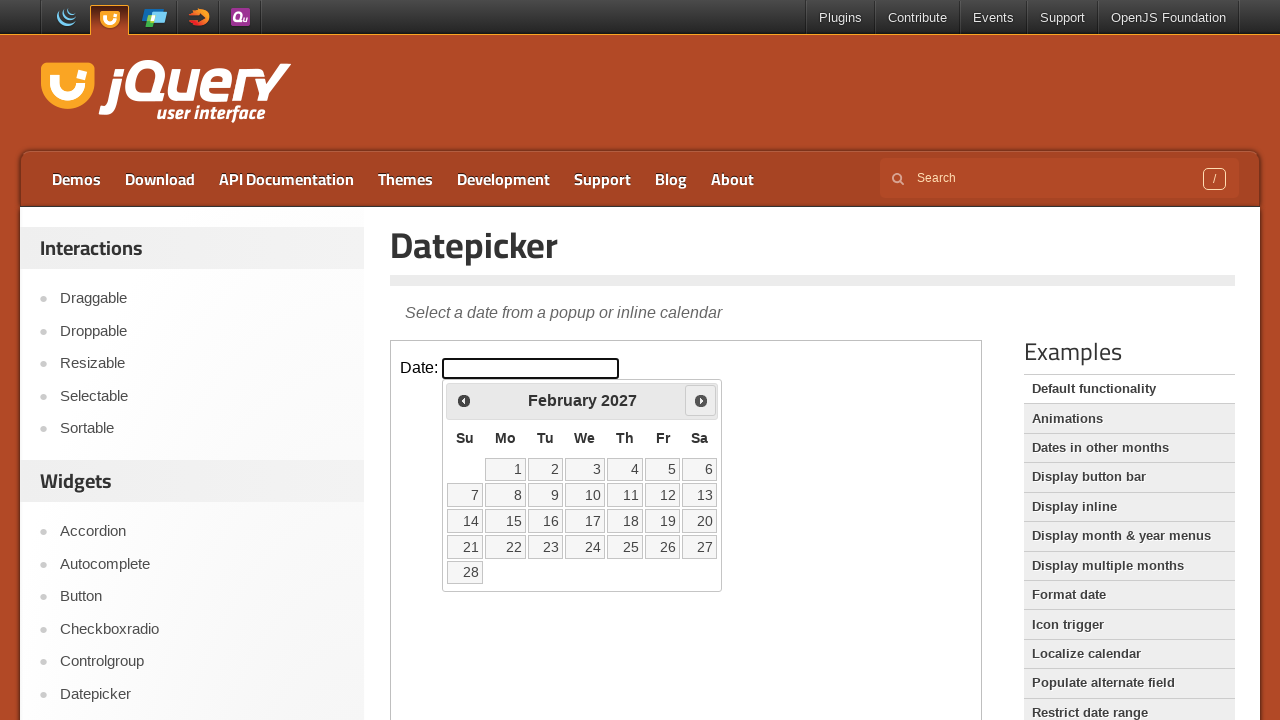

Retrieved current calendar date: February 2027
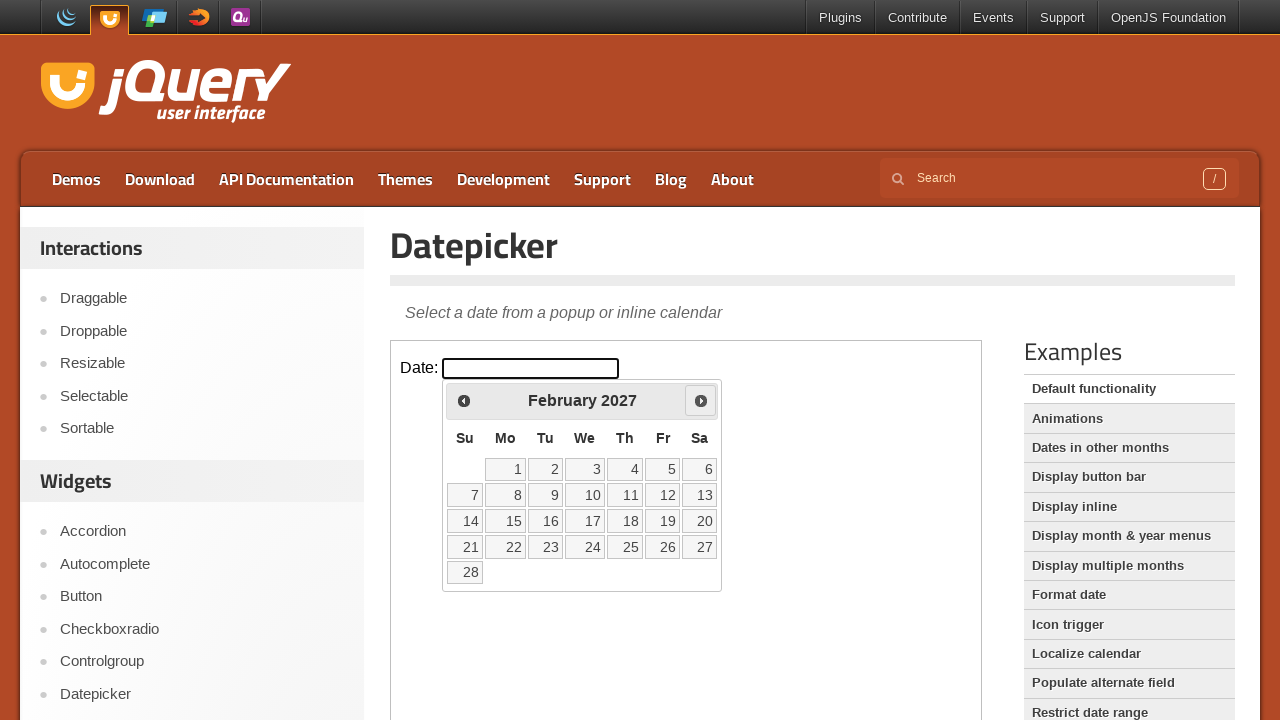

Clicked next month button to navigate towards April 2027 at (701, 400) on iframe >> nth=0 >> internal:control=enter-frame >> span.ui-icon-circle-triangle-
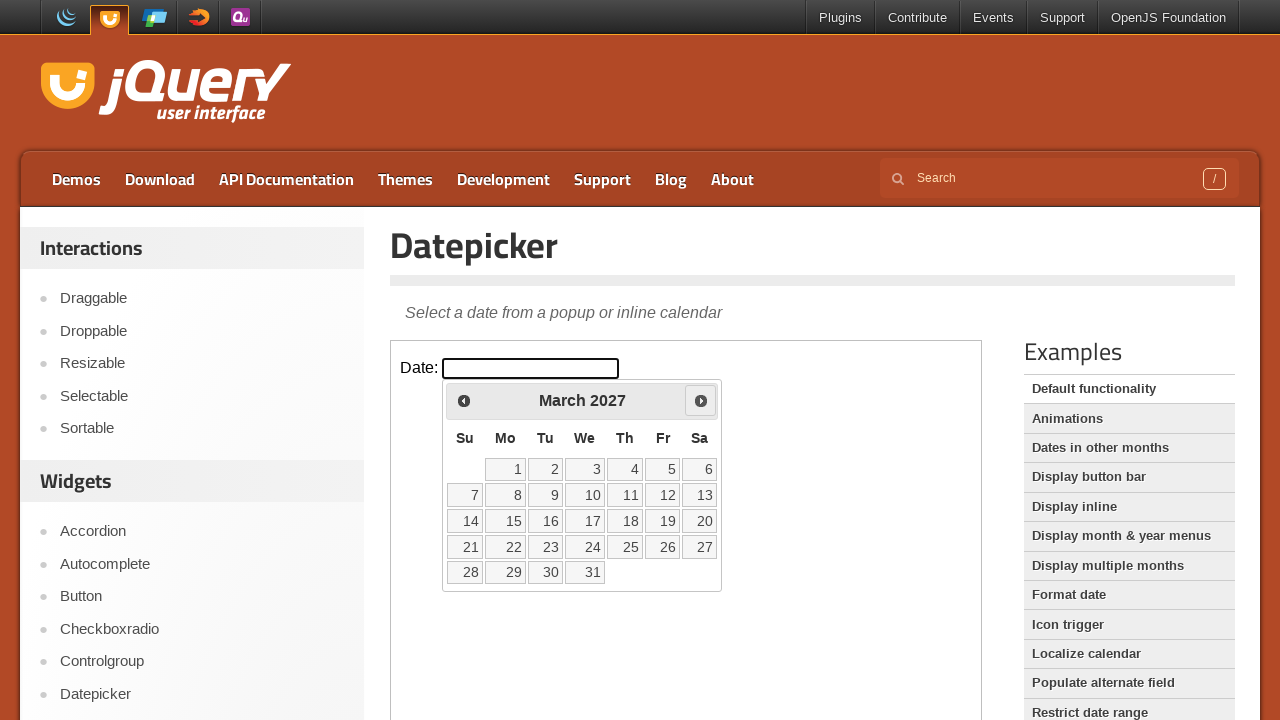

Retrieved current calendar date: March 2027
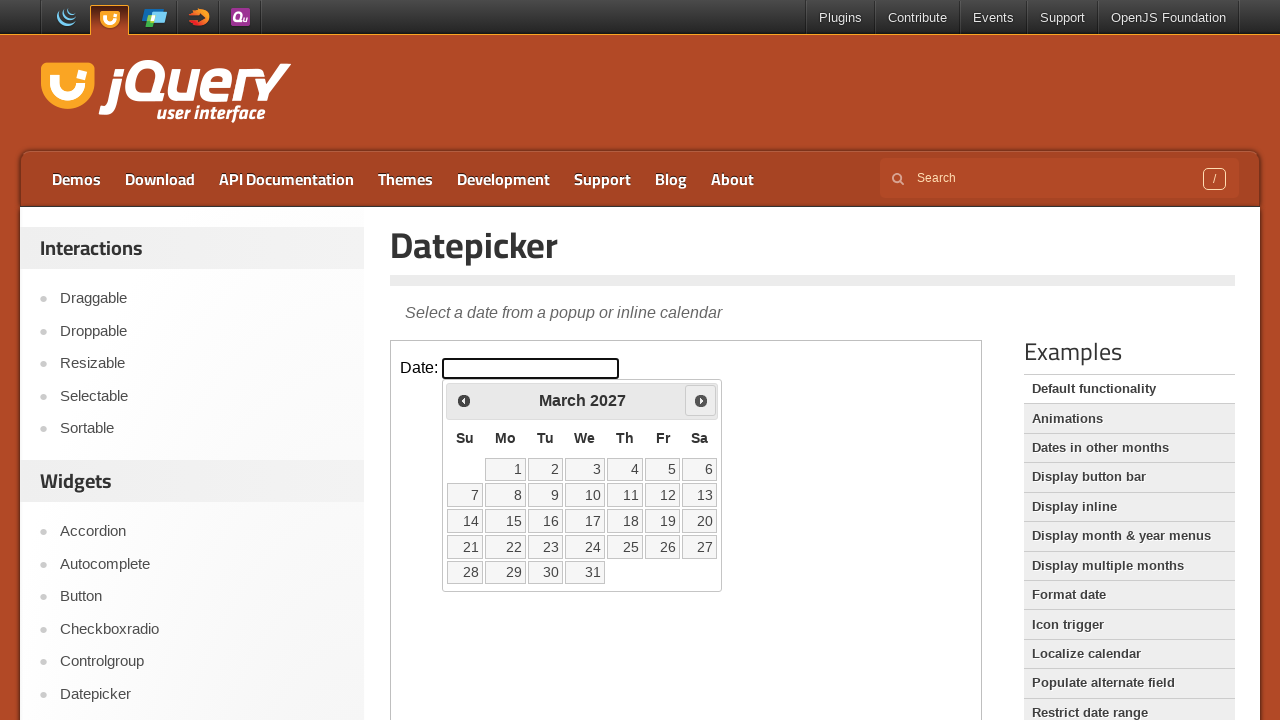

Clicked next month button to navigate towards April 2027 at (701, 400) on iframe >> nth=0 >> internal:control=enter-frame >> span.ui-icon-circle-triangle-
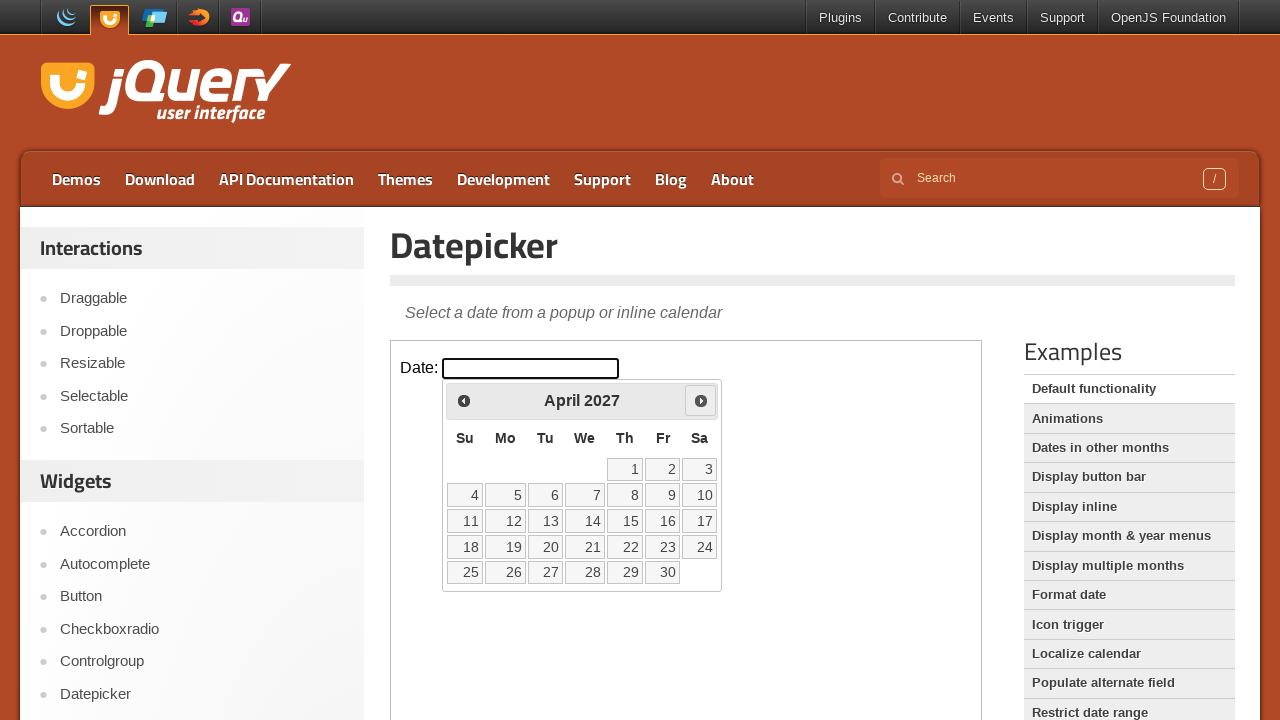

Retrieved current calendar date: April 2027
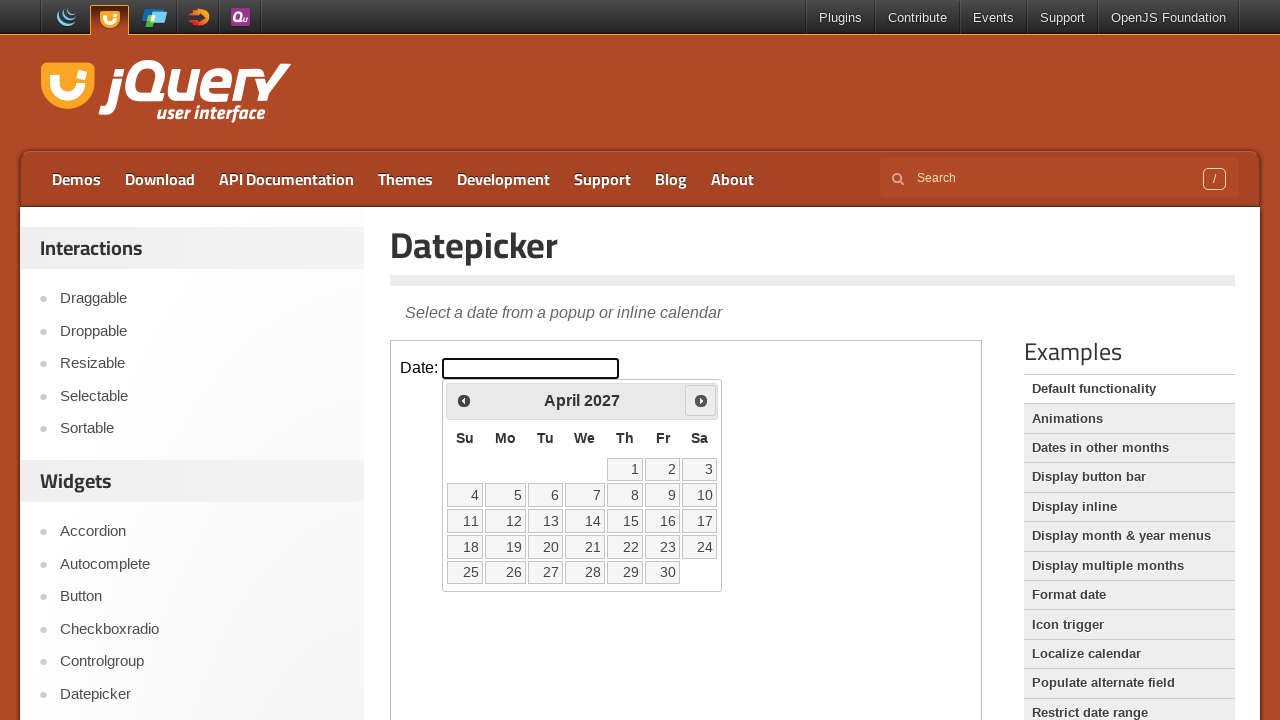

Selected date 10 from the calendar at (700, 495) on iframe >> nth=0 >> internal:control=enter-frame >> table.ui-datepicker-calendar 
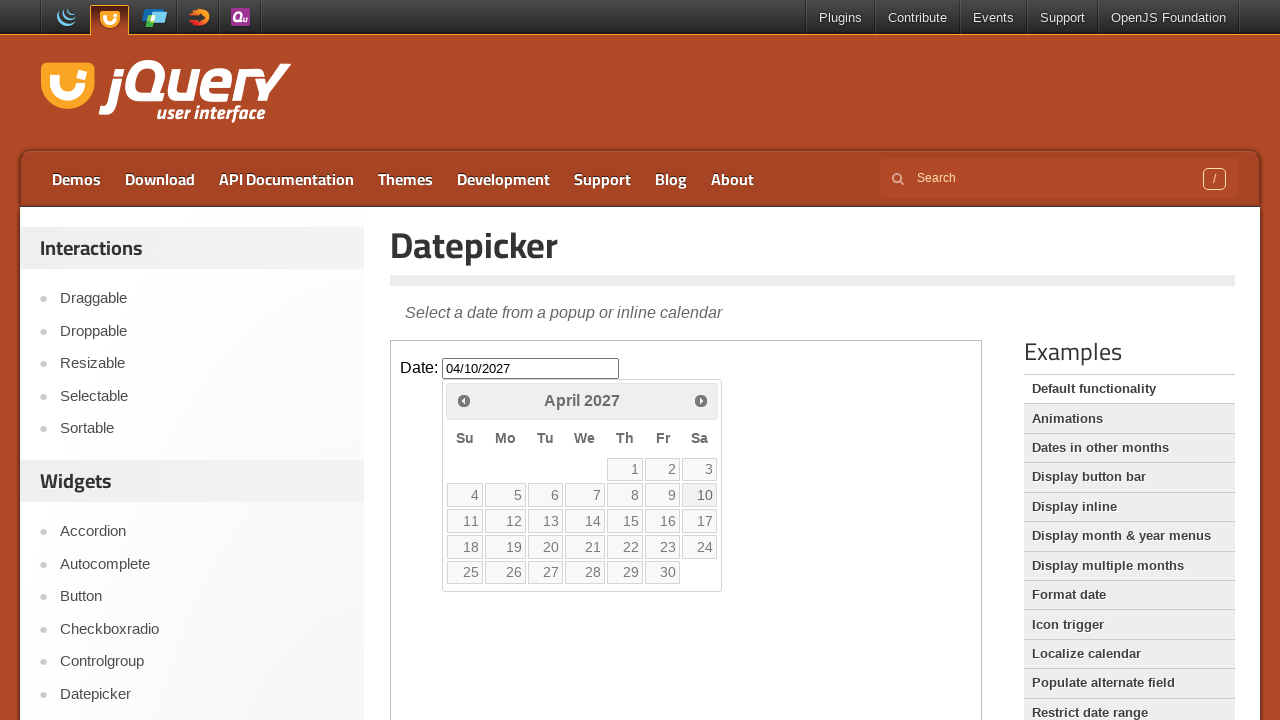

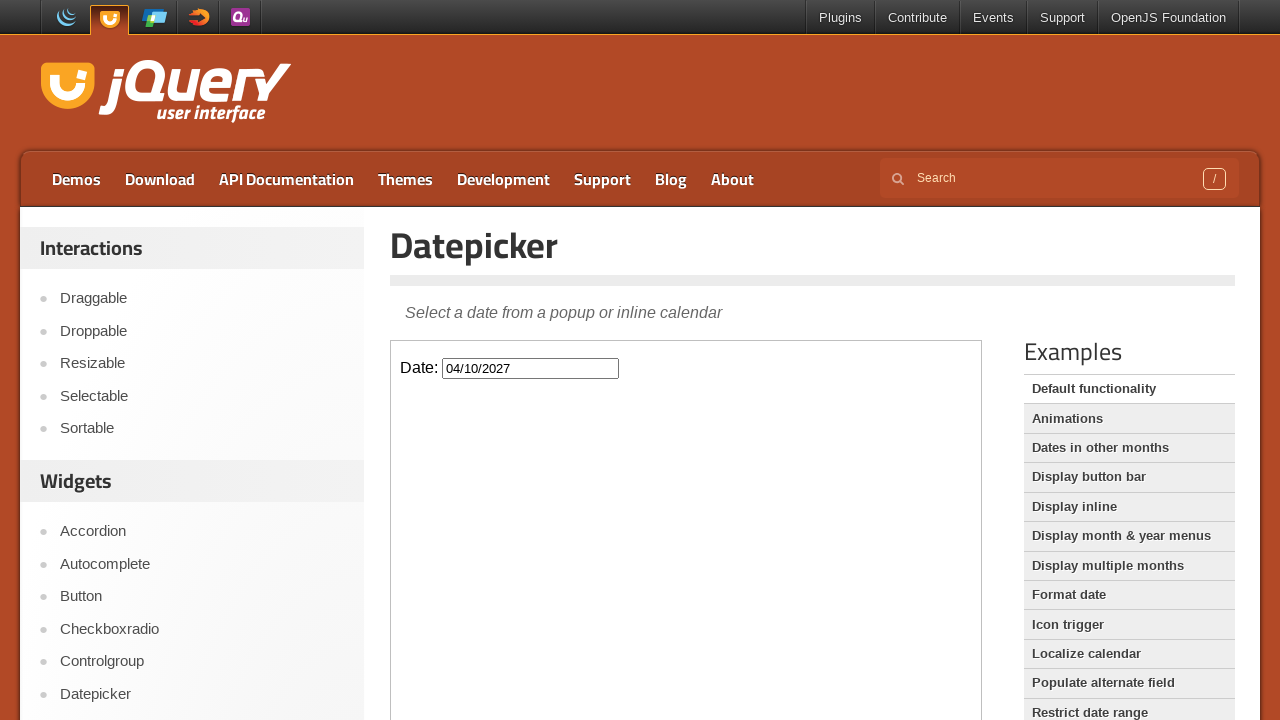